Tests that todo data persists after page reload

Starting URL: https://demo.playwright.dev/todomvc

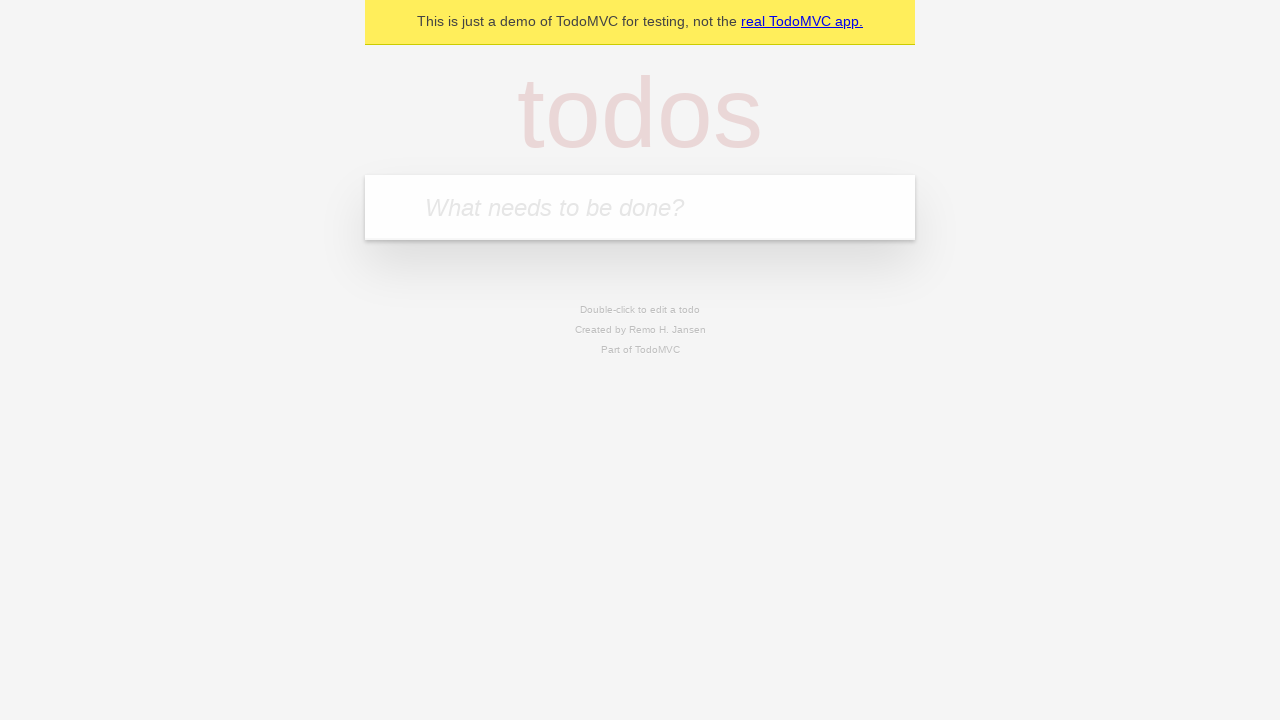

Filled todo input with 'buy some cheese' on internal:attr=[placeholder="What needs to be done?"i]
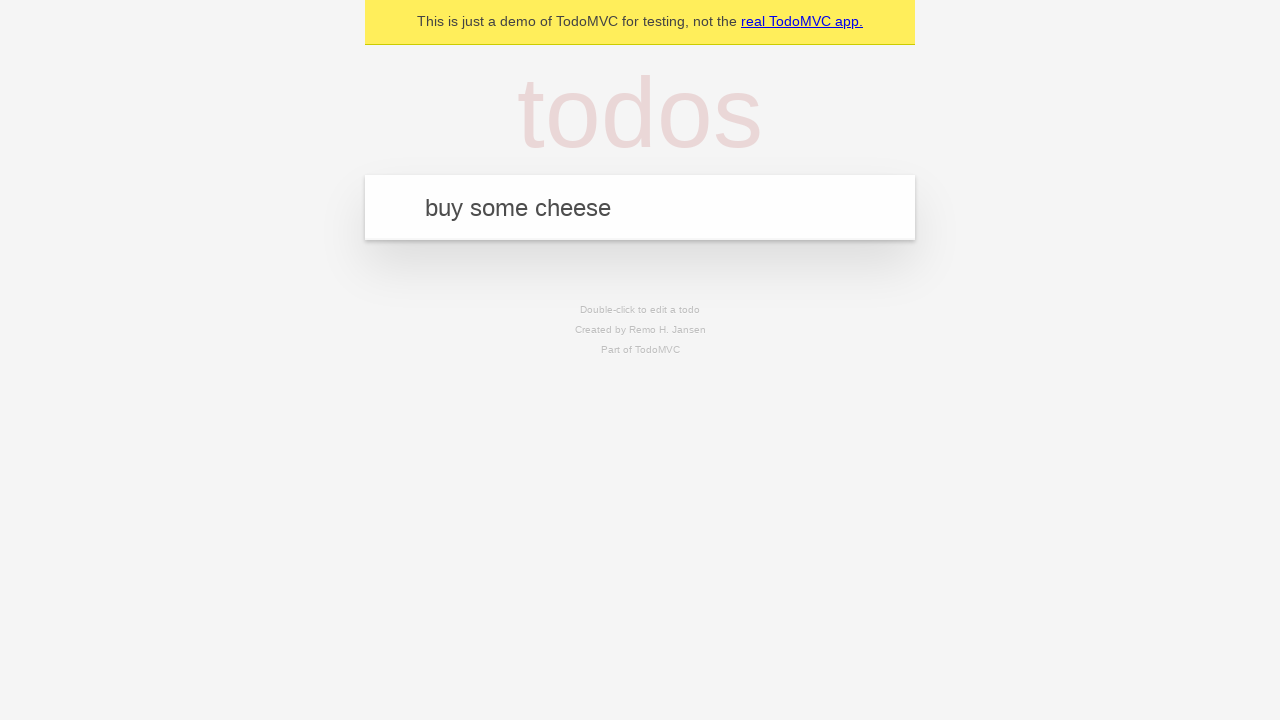

Pressed Enter to create first todo item on internal:attr=[placeholder="What needs to be done?"i]
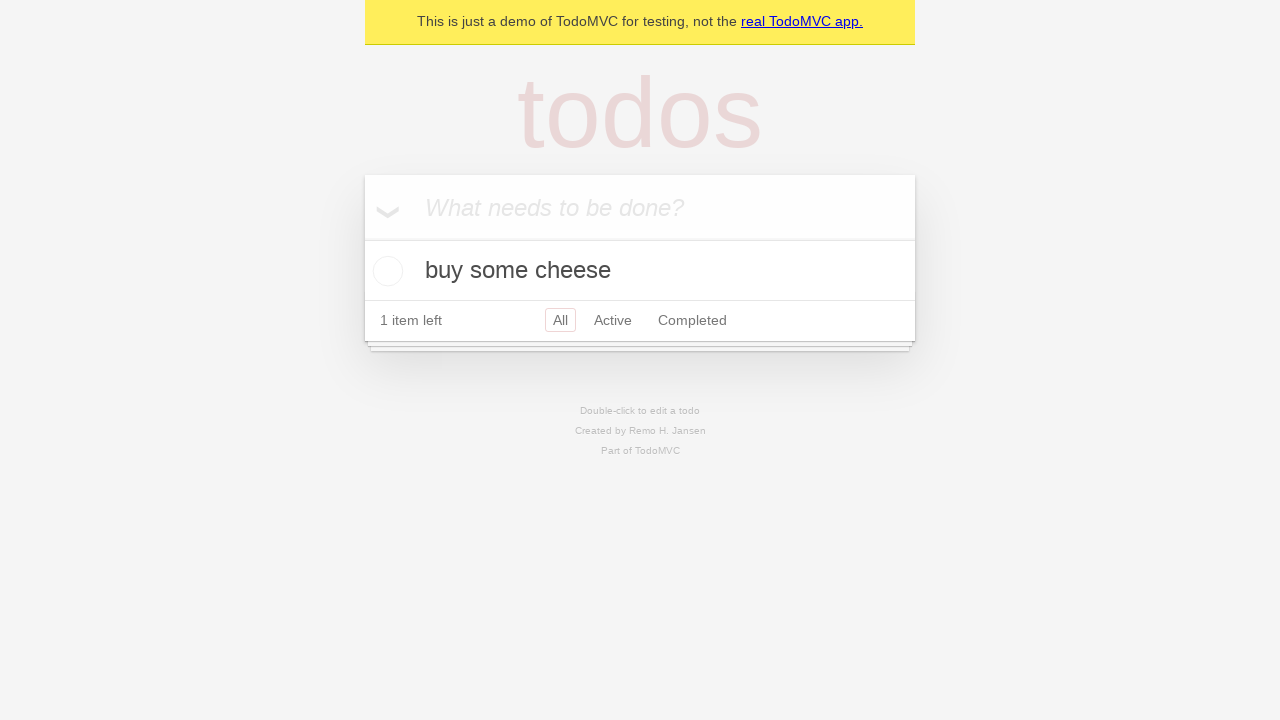

Filled todo input with 'feed the cat' on internal:attr=[placeholder="What needs to be done?"i]
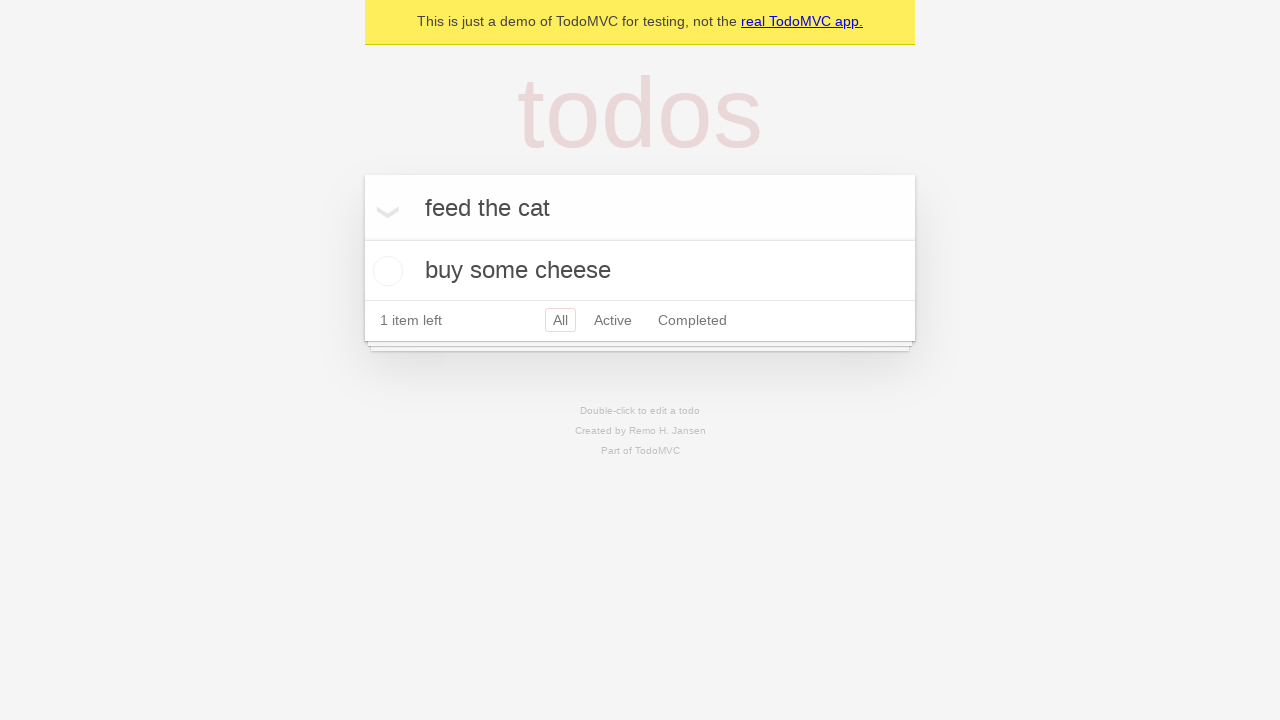

Pressed Enter to create second todo item on internal:attr=[placeholder="What needs to be done?"i]
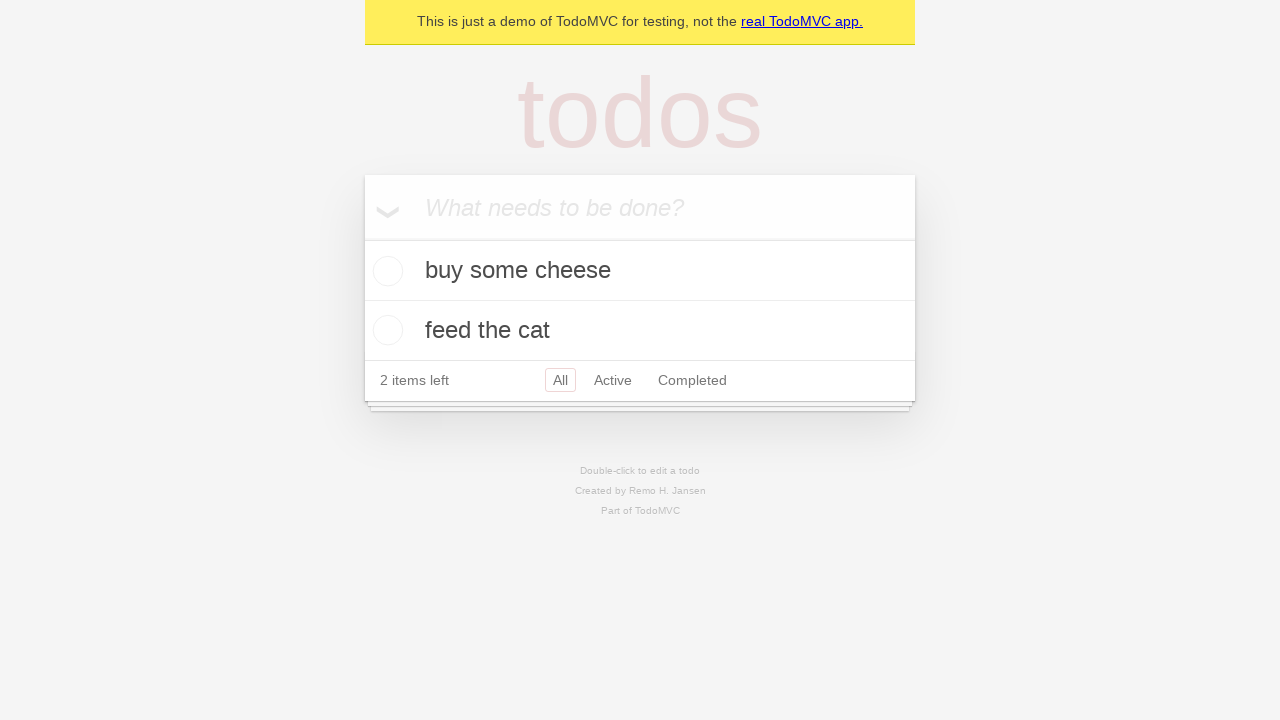

Checked the first todo item at (385, 271) on internal:testid=[data-testid="todo-item"s] >> nth=0 >> internal:role=checkbox
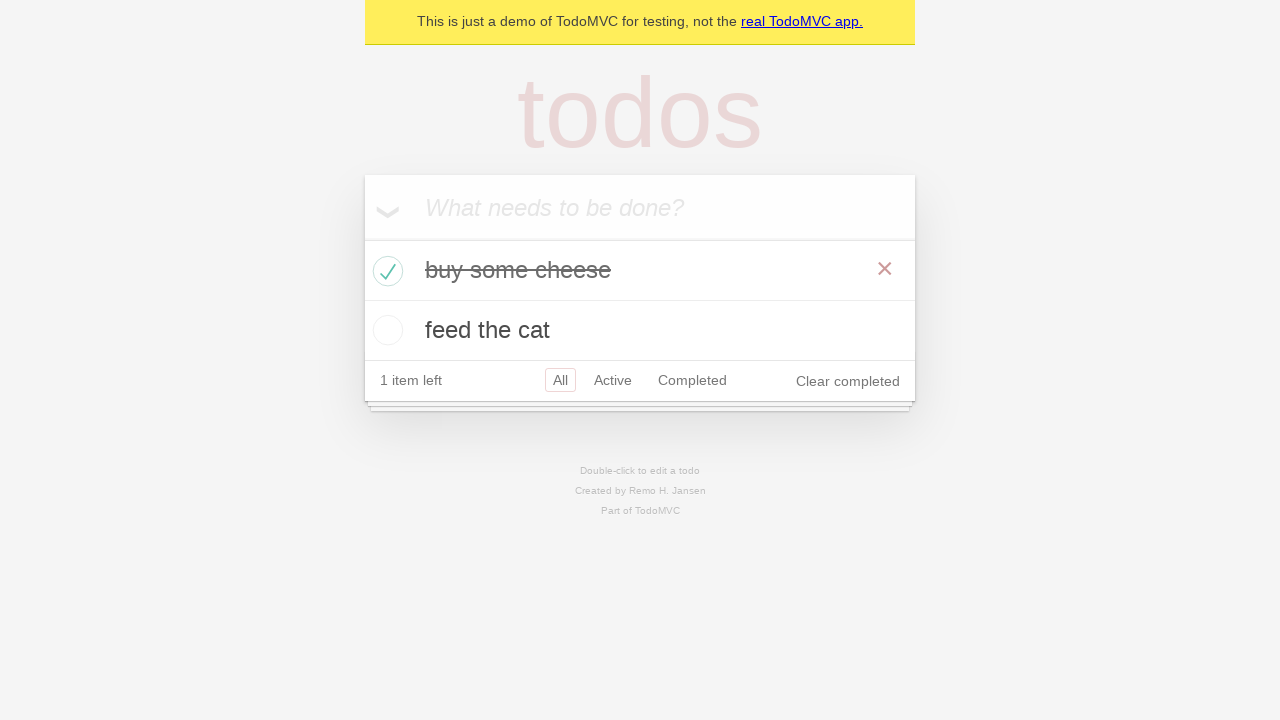

Reloaded page to verify todo data persists
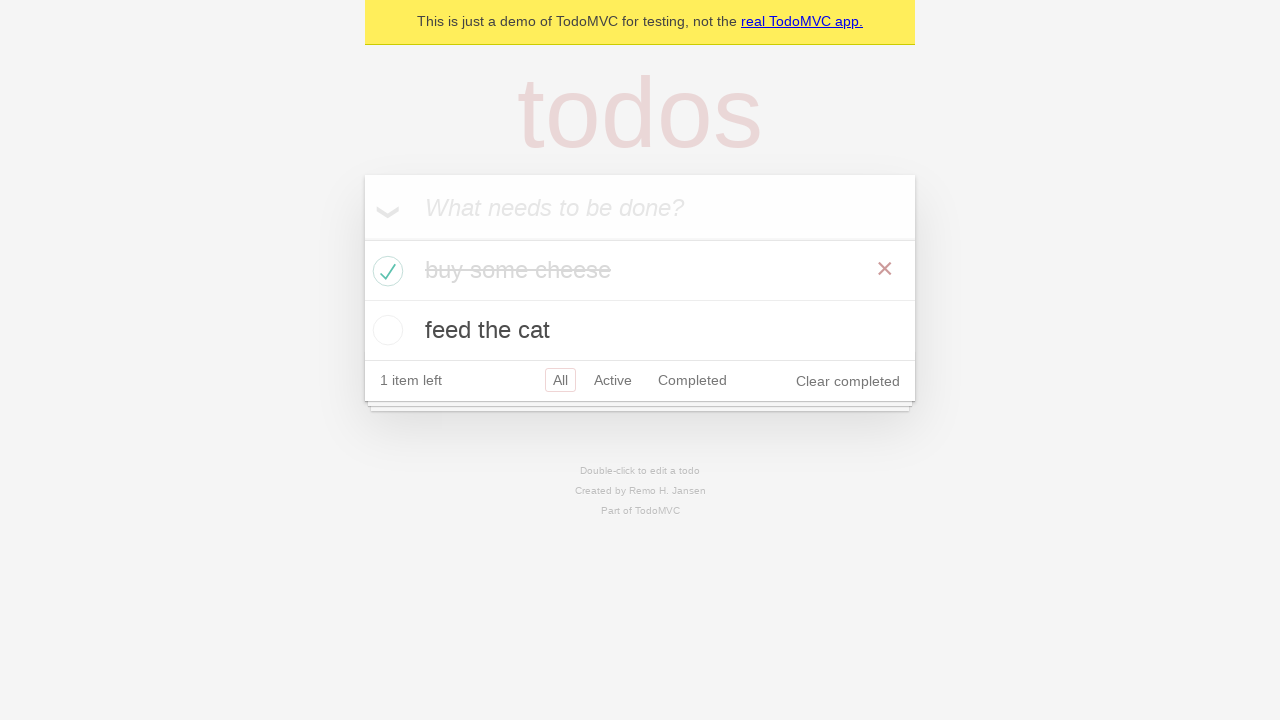

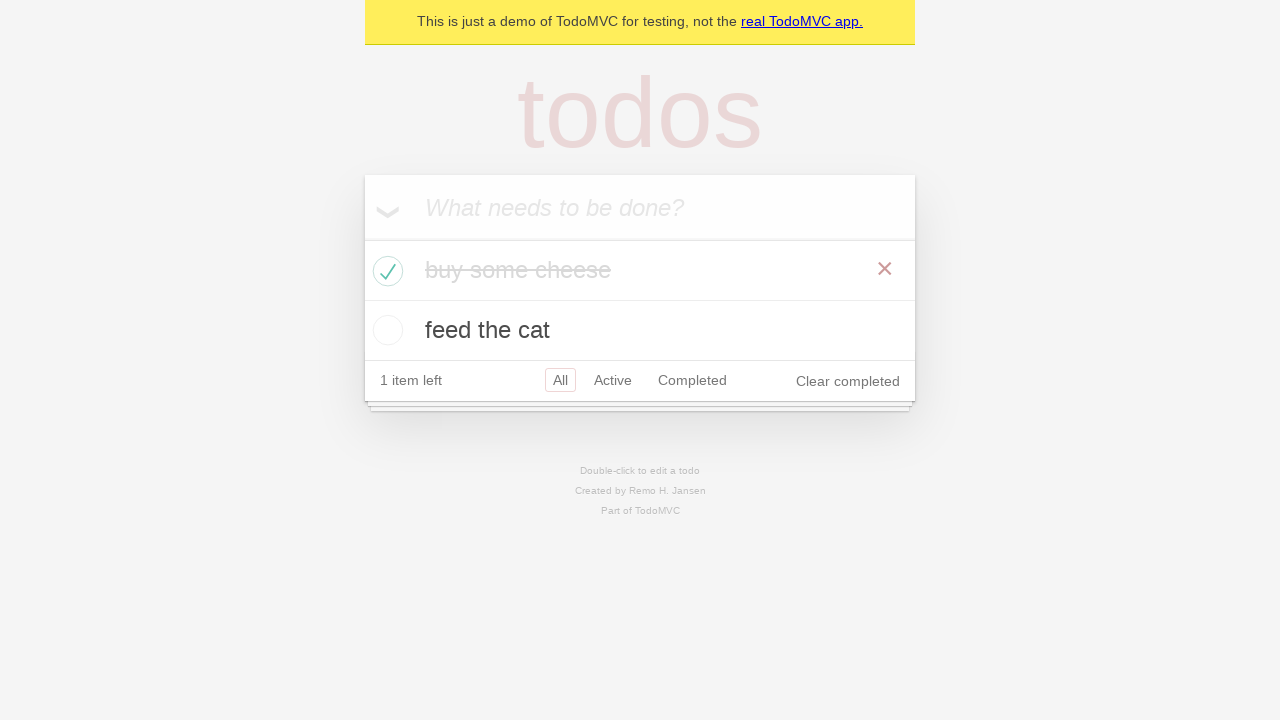